Tests dynamic loading page using explicit wait by clicking start button and verifying "Hello World!" text appears

Starting URL: https://automationfc.github.io/dynamic-loading/

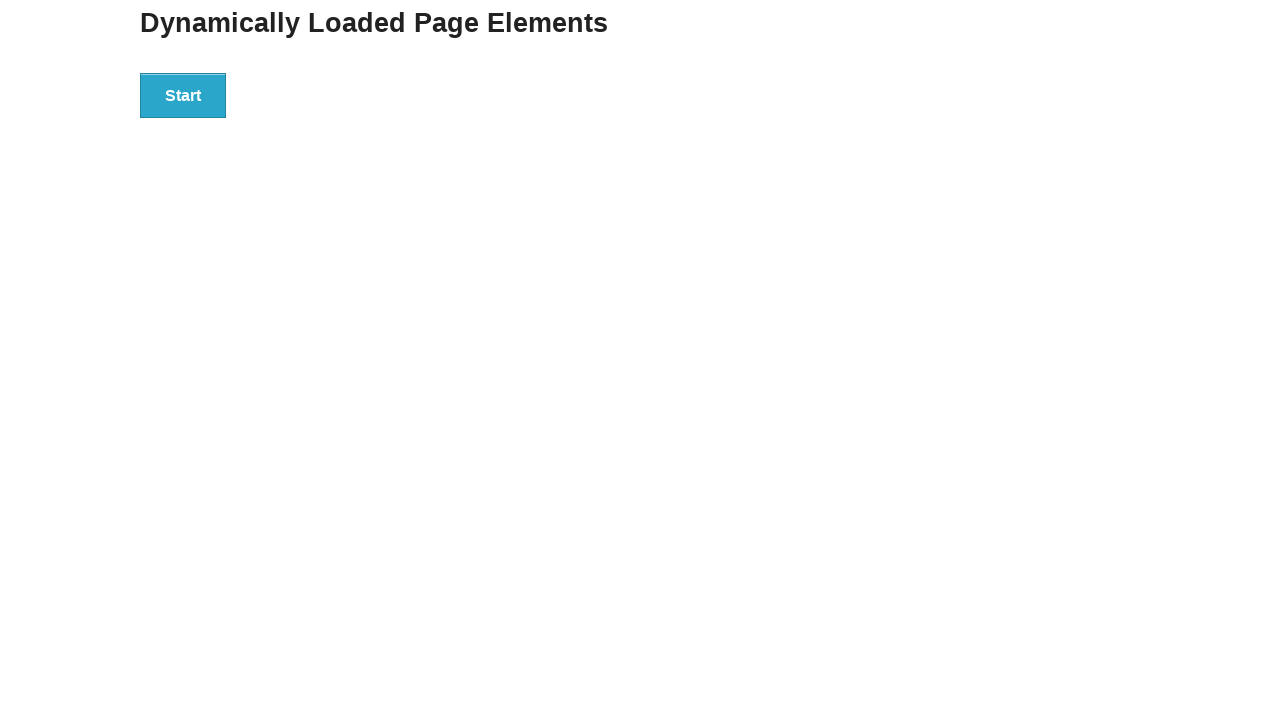

Start button is now visible on dynamic loading page
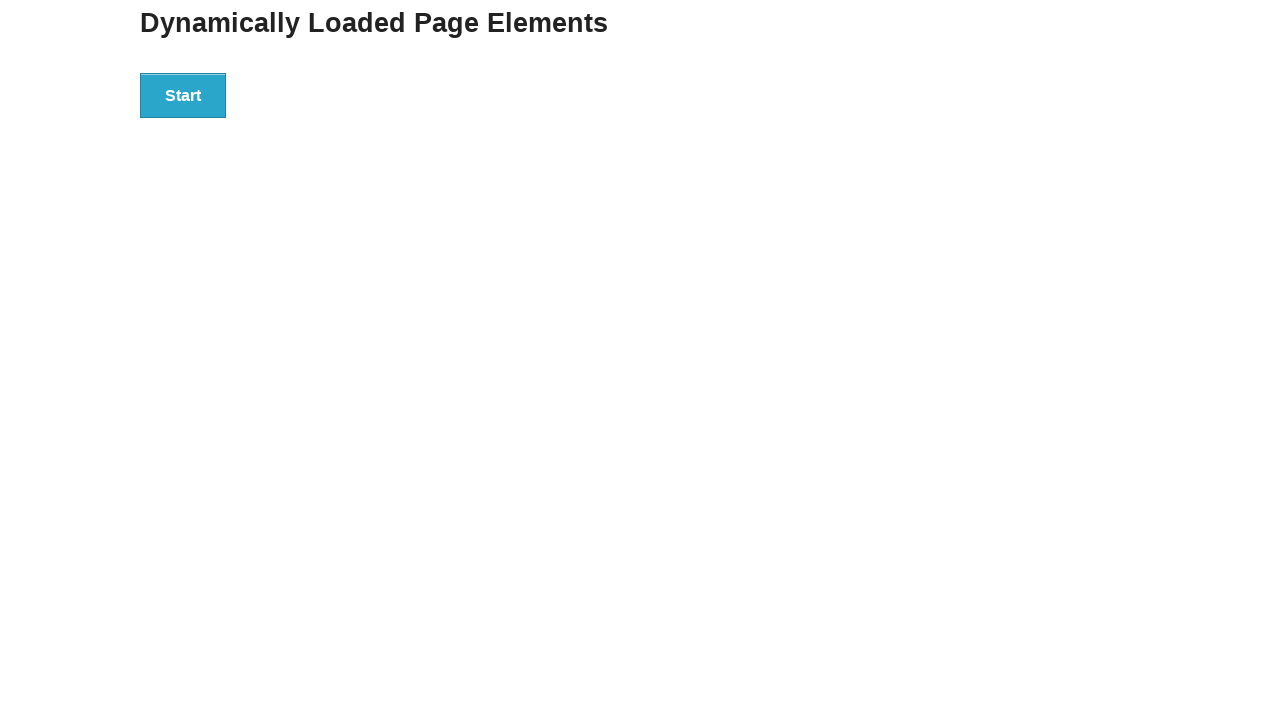

Clicked start button to trigger dynamic loading at (183, 95) on xpath=//div[@id='start']//button
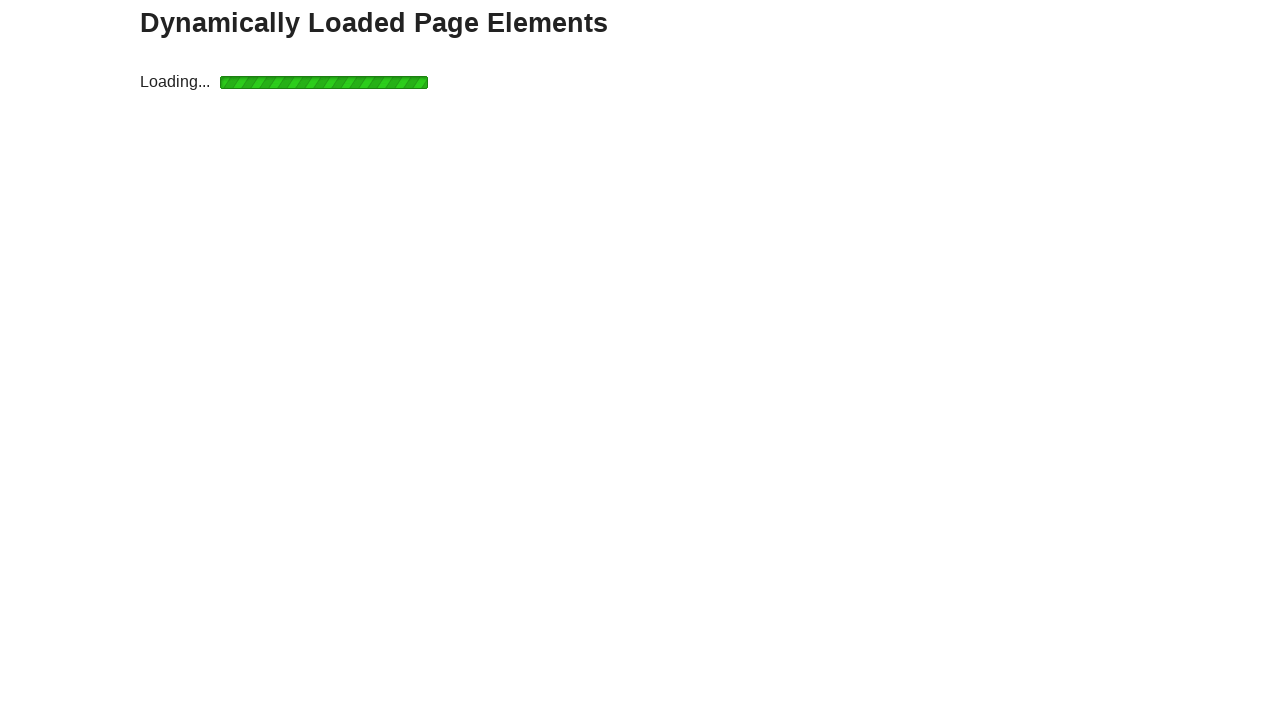

Hello World heading element appeared after dynamic loading
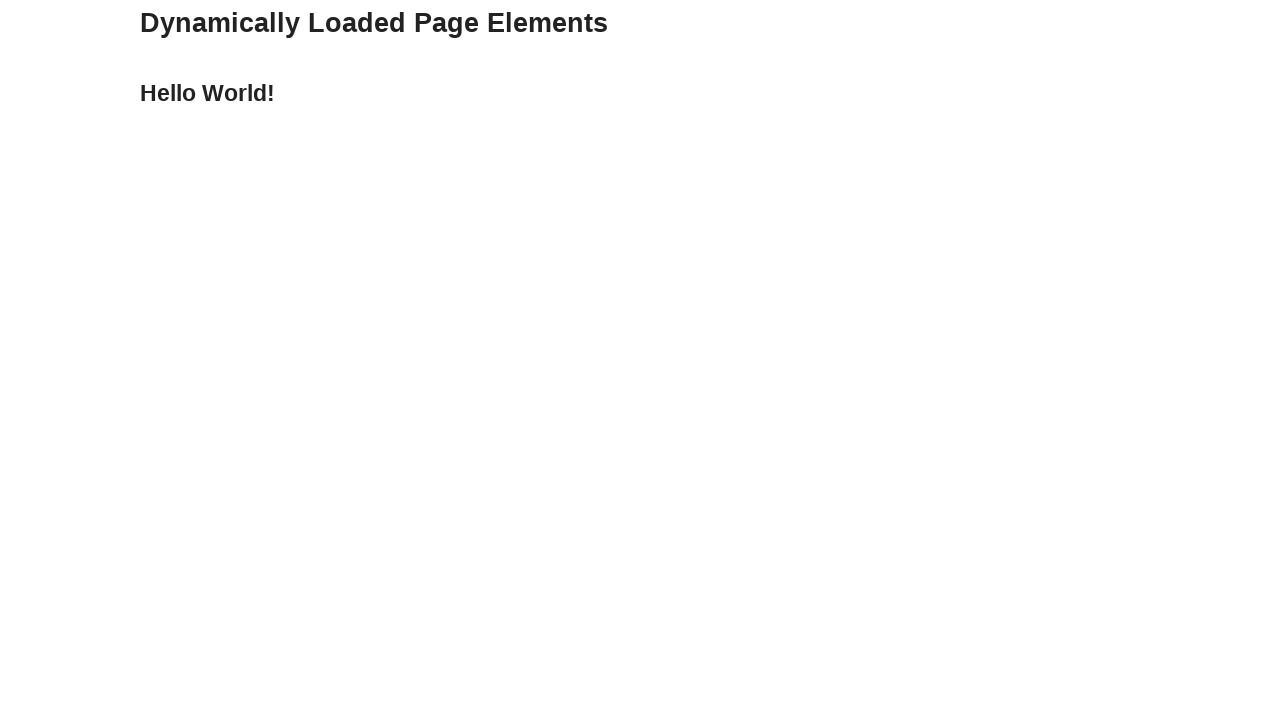

Verified that heading text is exactly 'Hello World!'
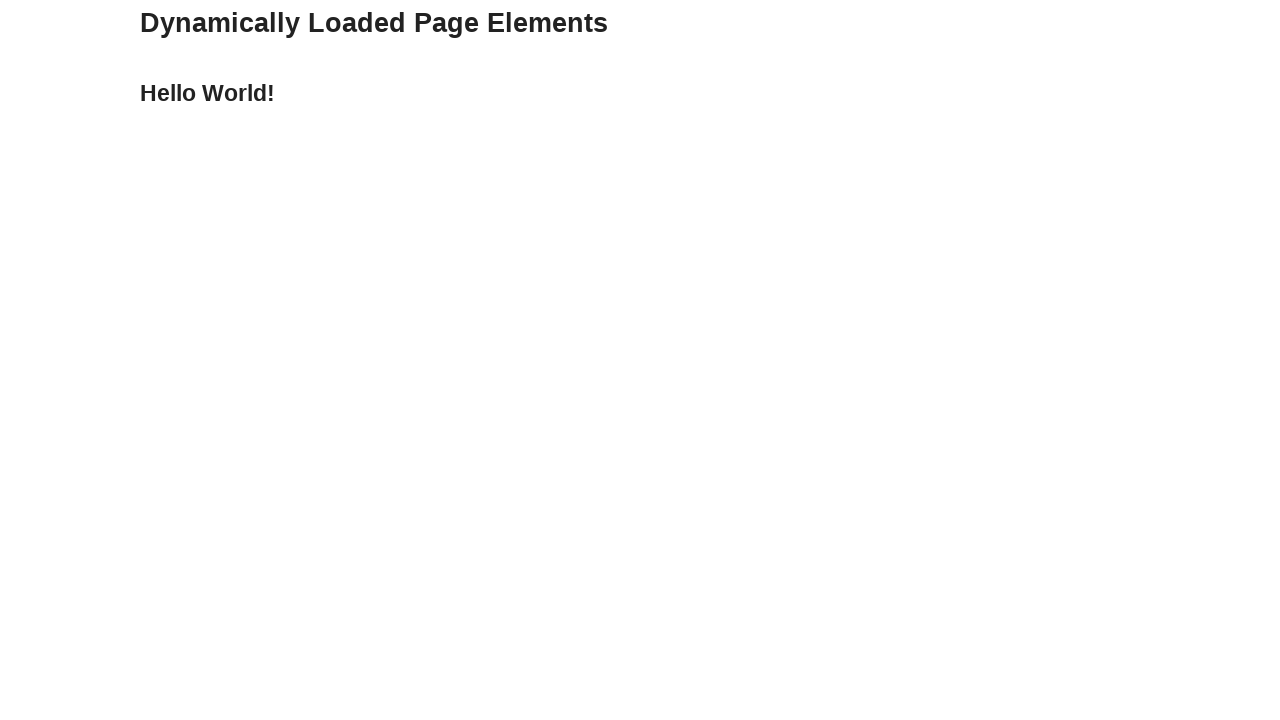

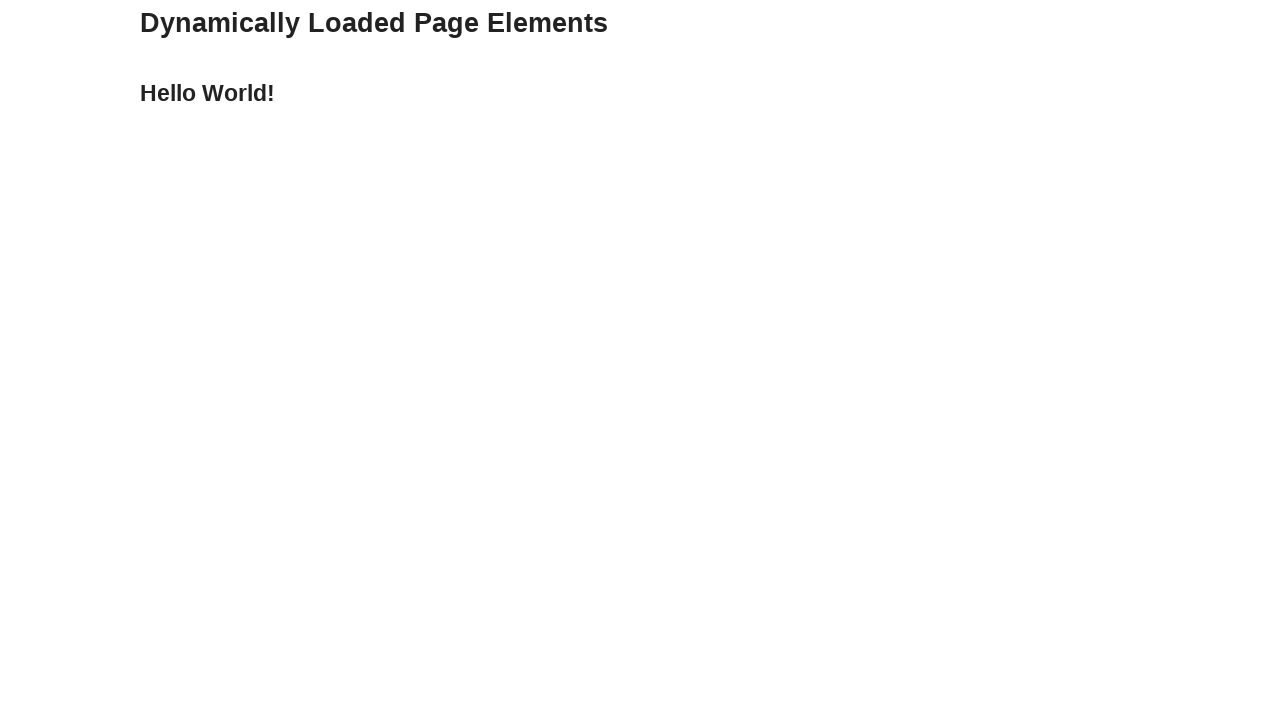